Tests dynamic loading Example 2 where an element is rendered after the fact, clicks Start button and waits for "Hello World!" text to appear

Starting URL: https://the-internet.herokuapp.com/dynamic_loading

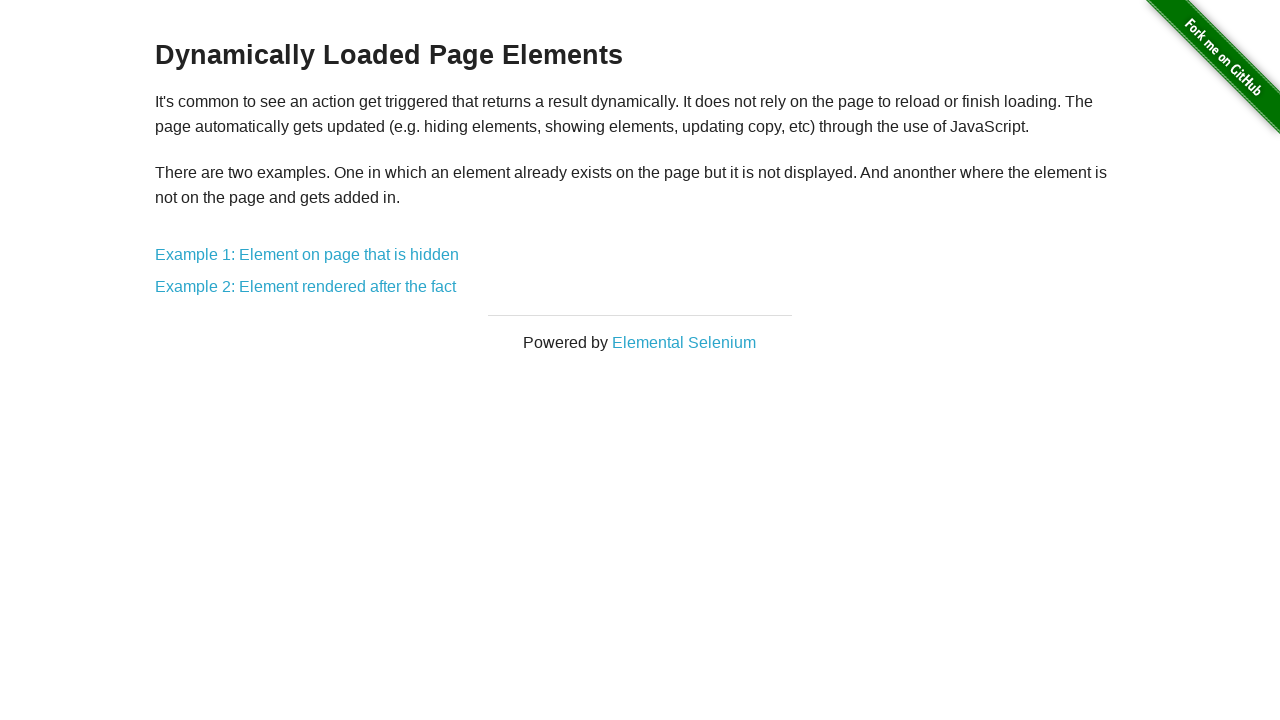

Clicked on Example 2: Element rendered after the fact link at (306, 287) on text=Example 2: Element rendered after the fact
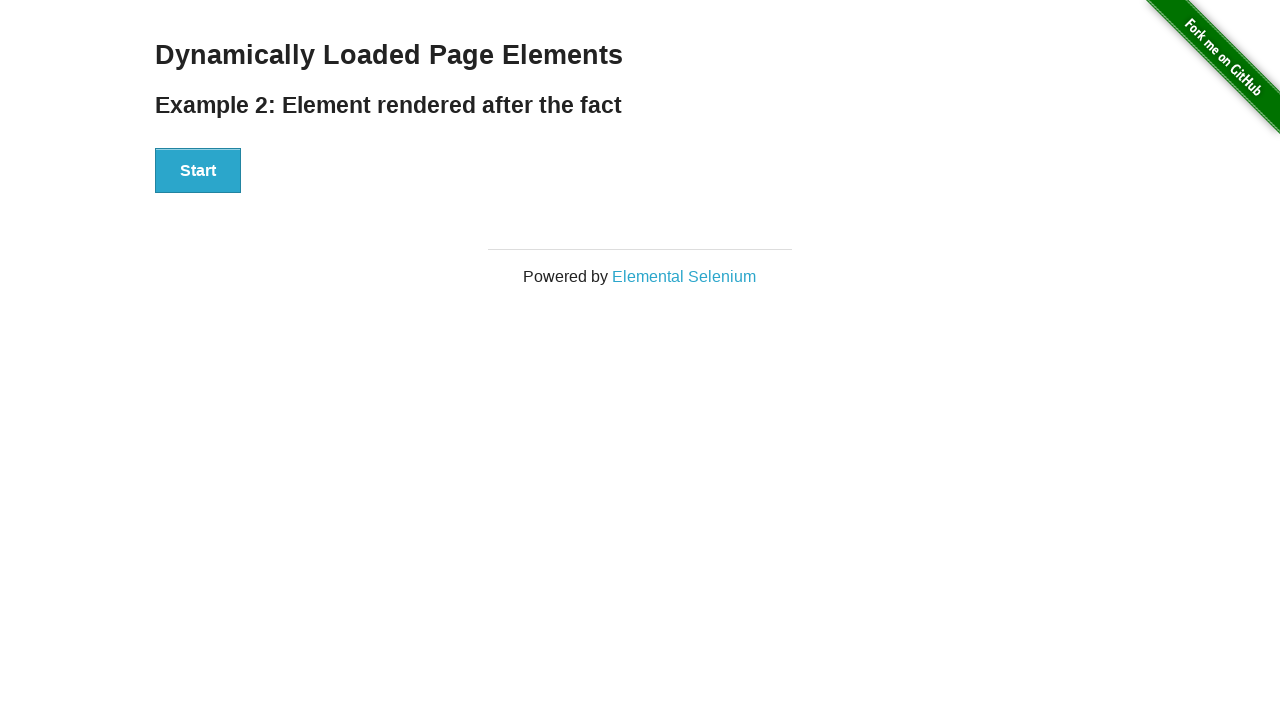

Clicked the Start button at (198, 171) on xpath=//button[text()='Start']
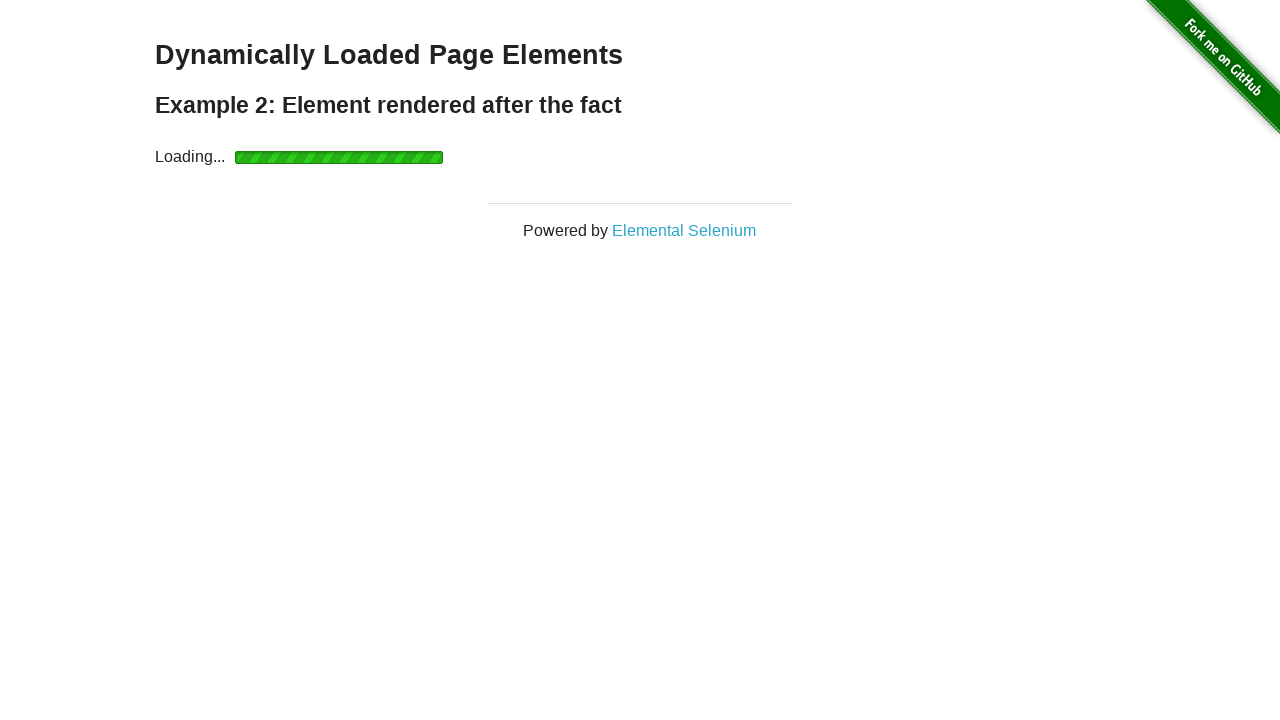

Waited for #finish element to become visible
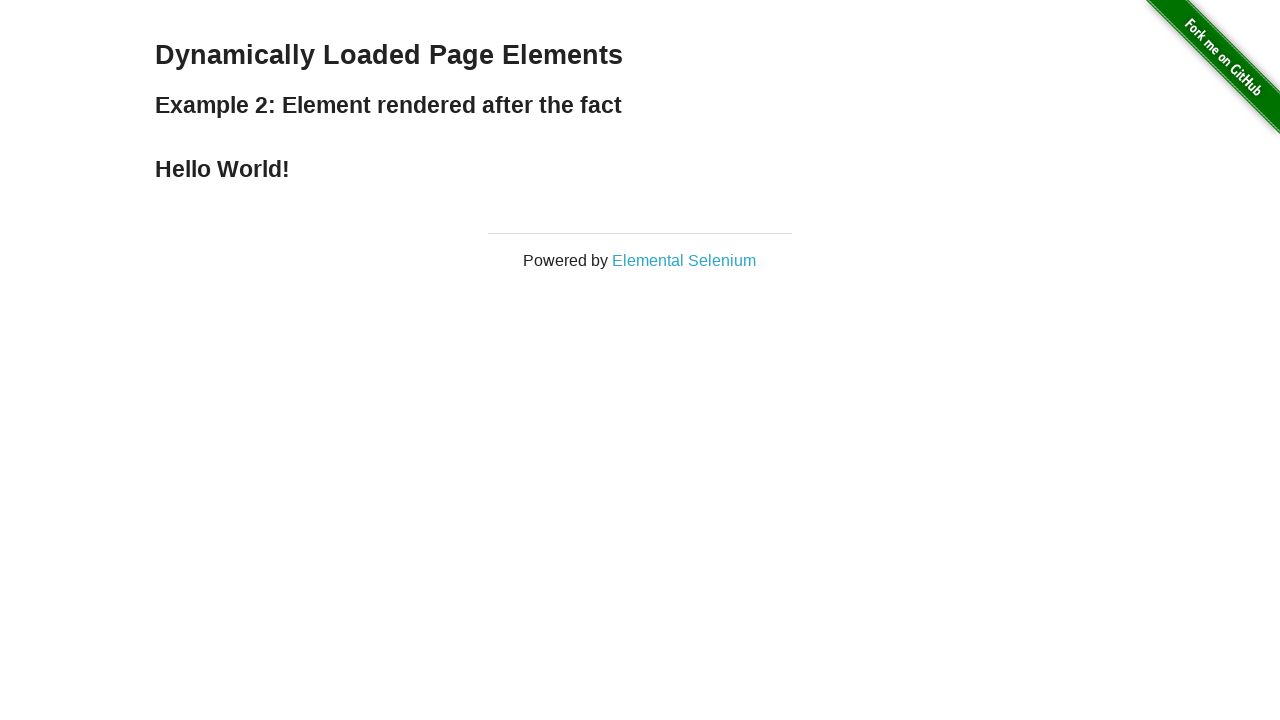

Retrieved text content from #finish element
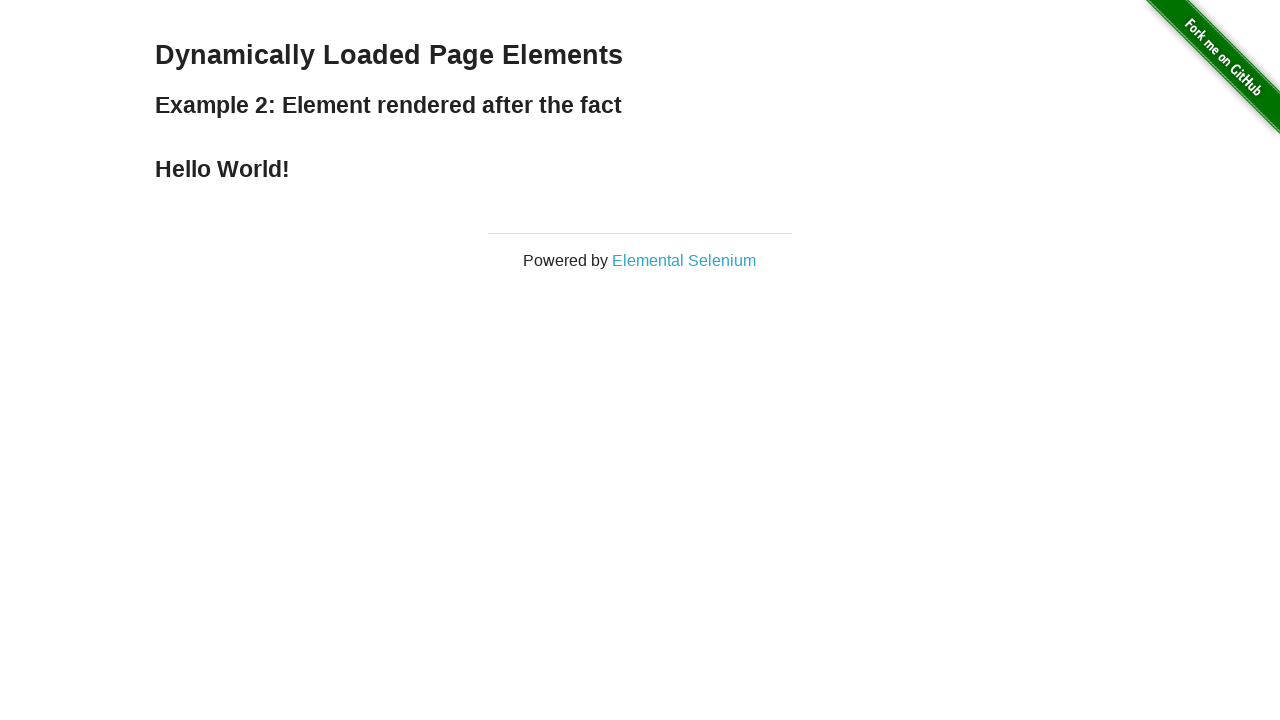

Asserted that finish text equals 'Hello World!'
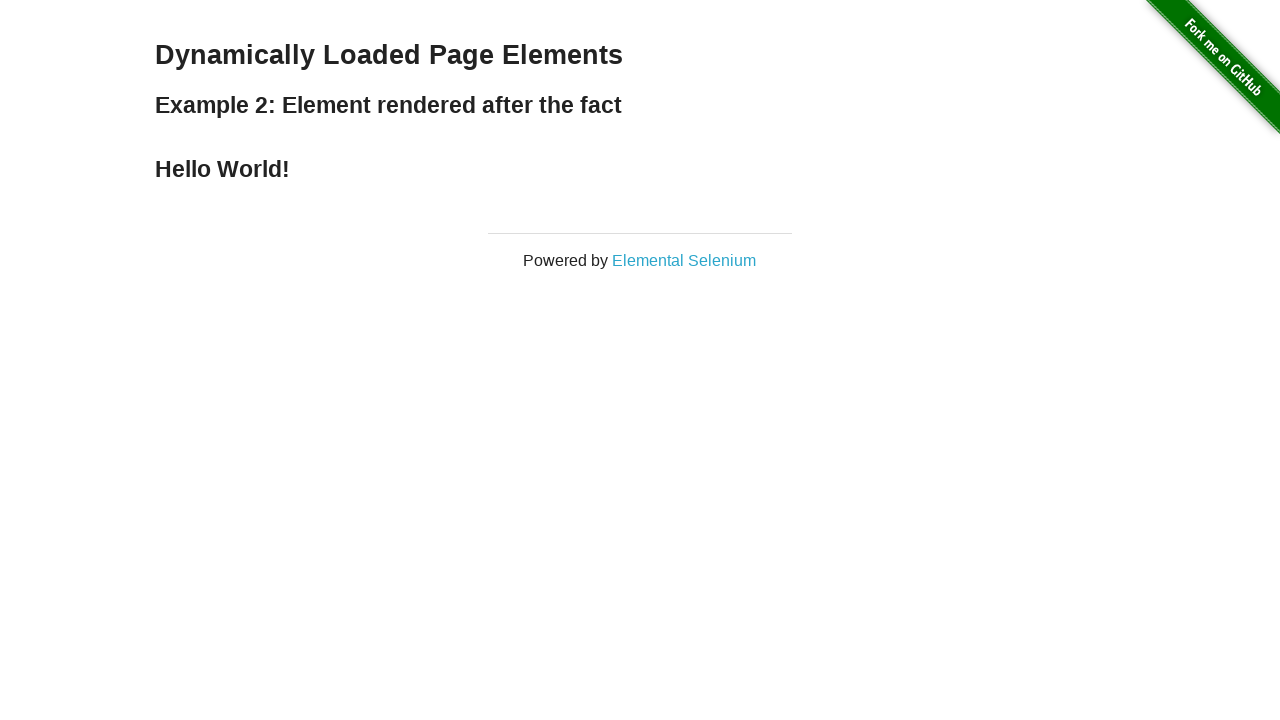

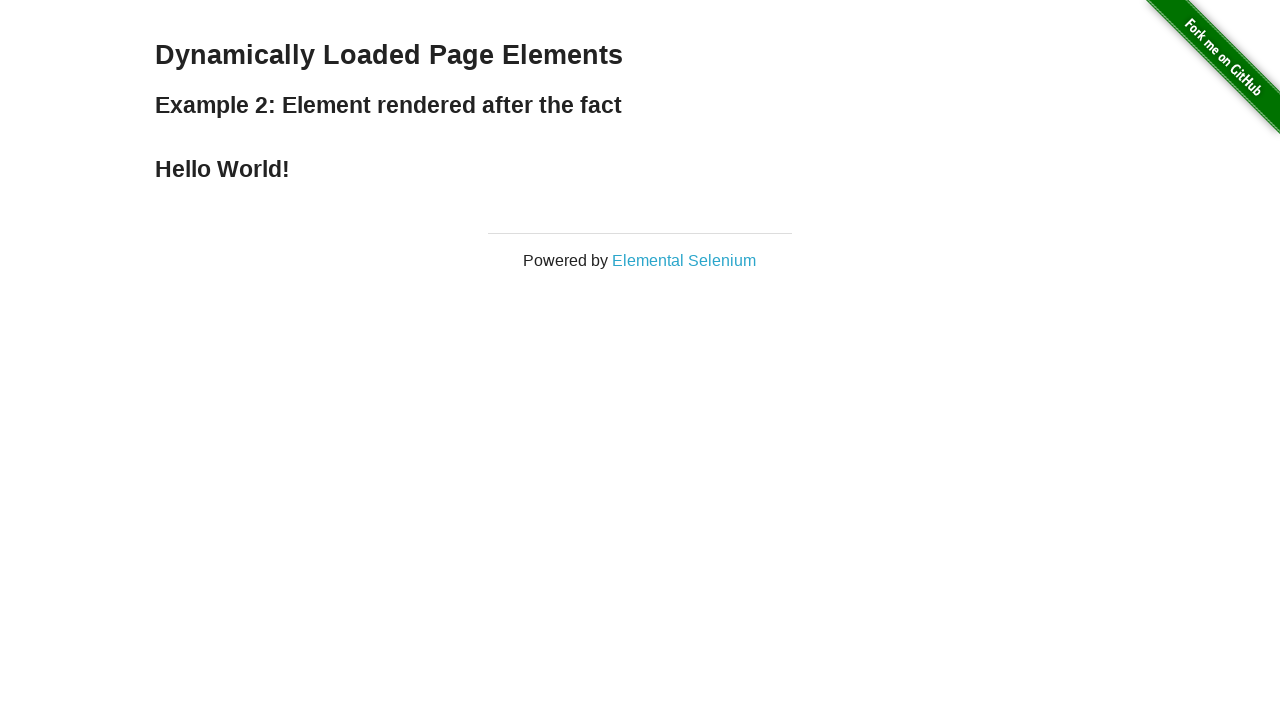